Tests radio button selection on a form by locating and clicking the employment status radio button using CSS selectors

Starting URL: https://rahulshettyacademy.com/angularpractice/

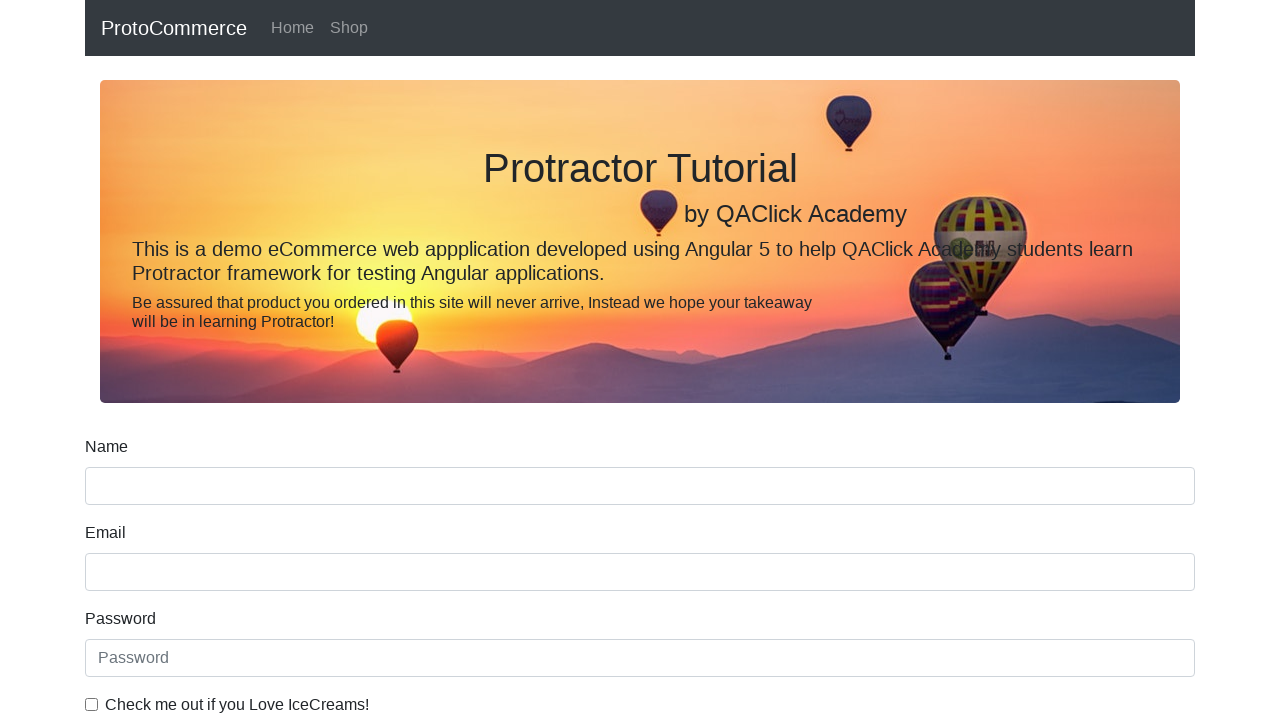

Navigated to Angular practice form page
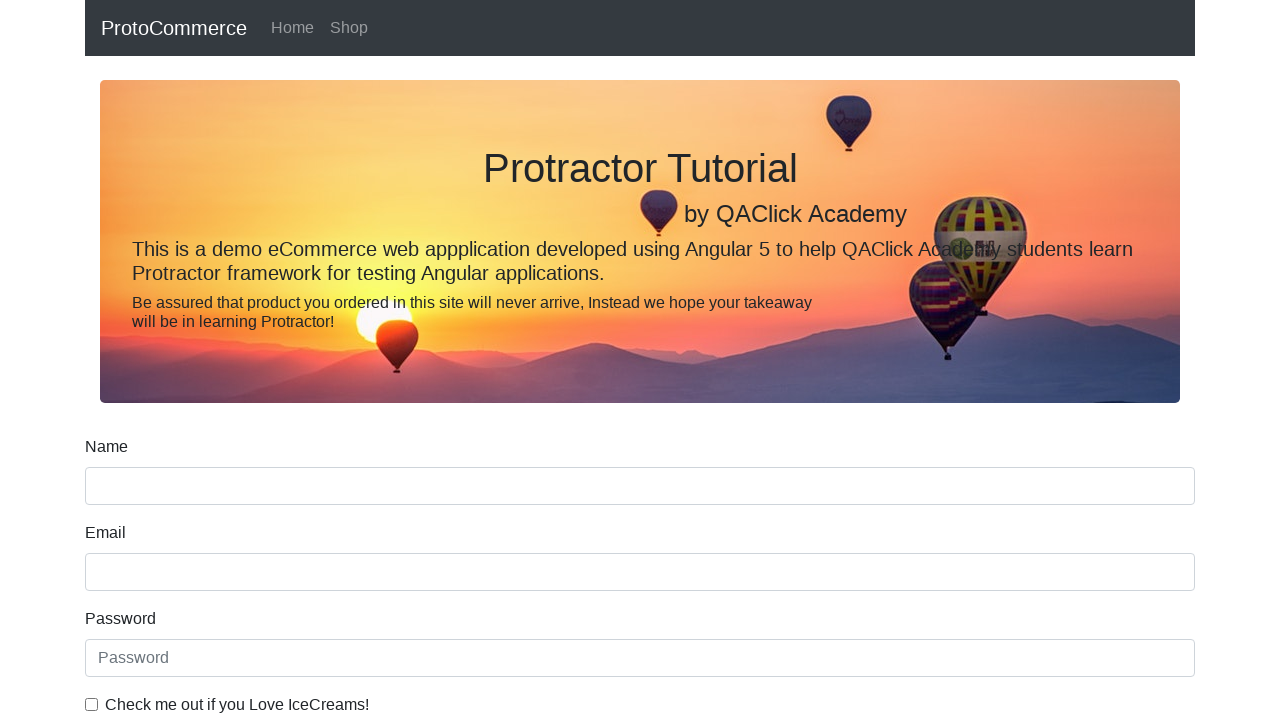

Located and clicked the employment status radio button using CSS selector at (374, 360) on .form-group .form-check-inline:nth-child(3) label
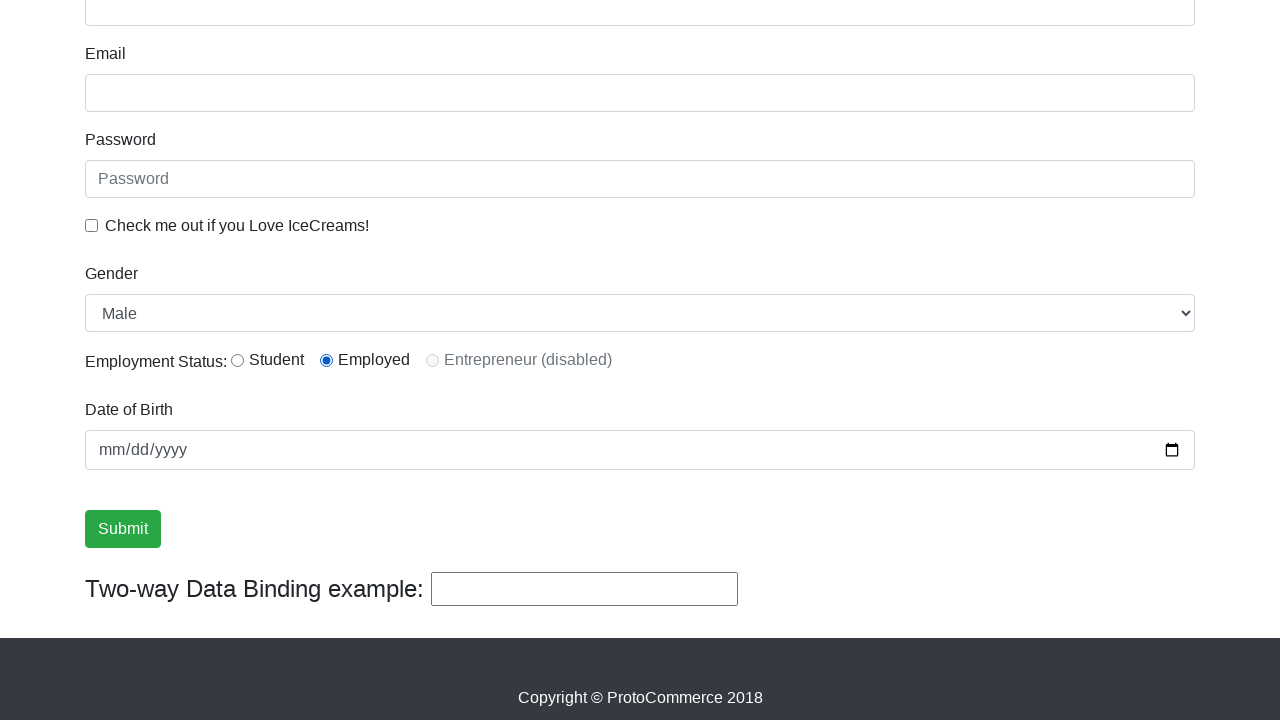

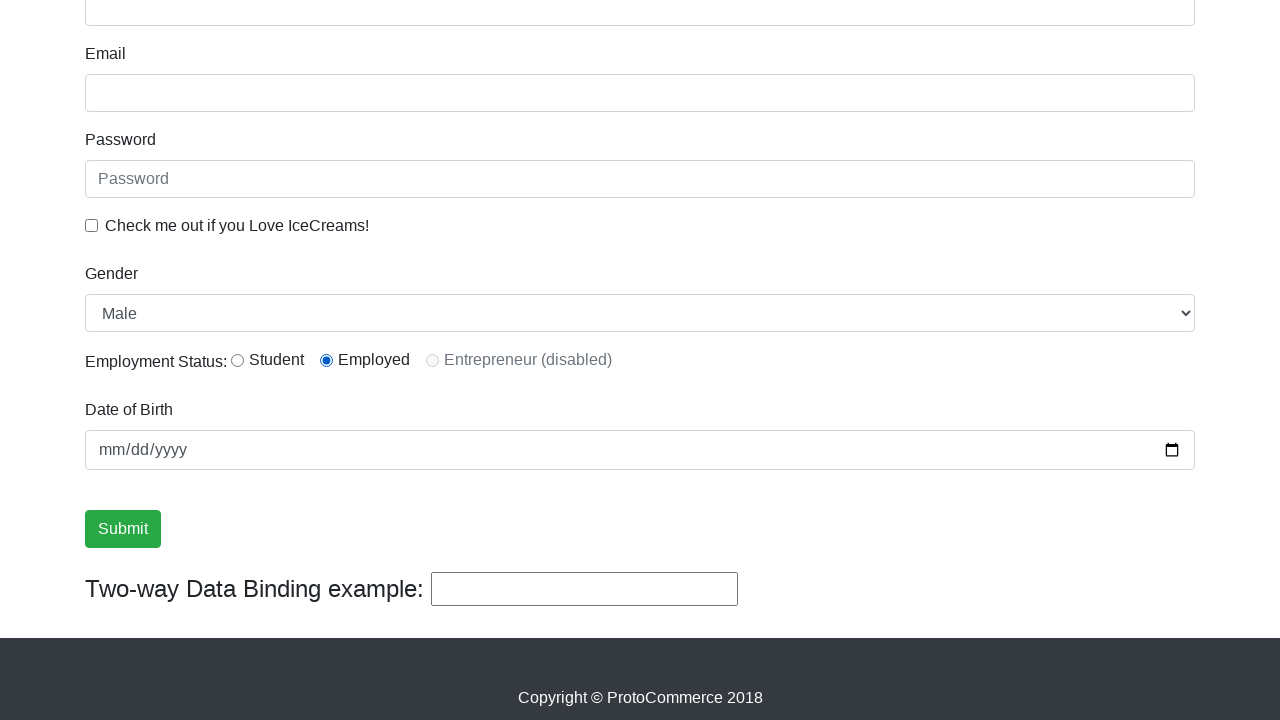